Tests that hovering on SUB SUB LIST reveals 2 sub-sub items

Starting URL: https://demoqa.com/

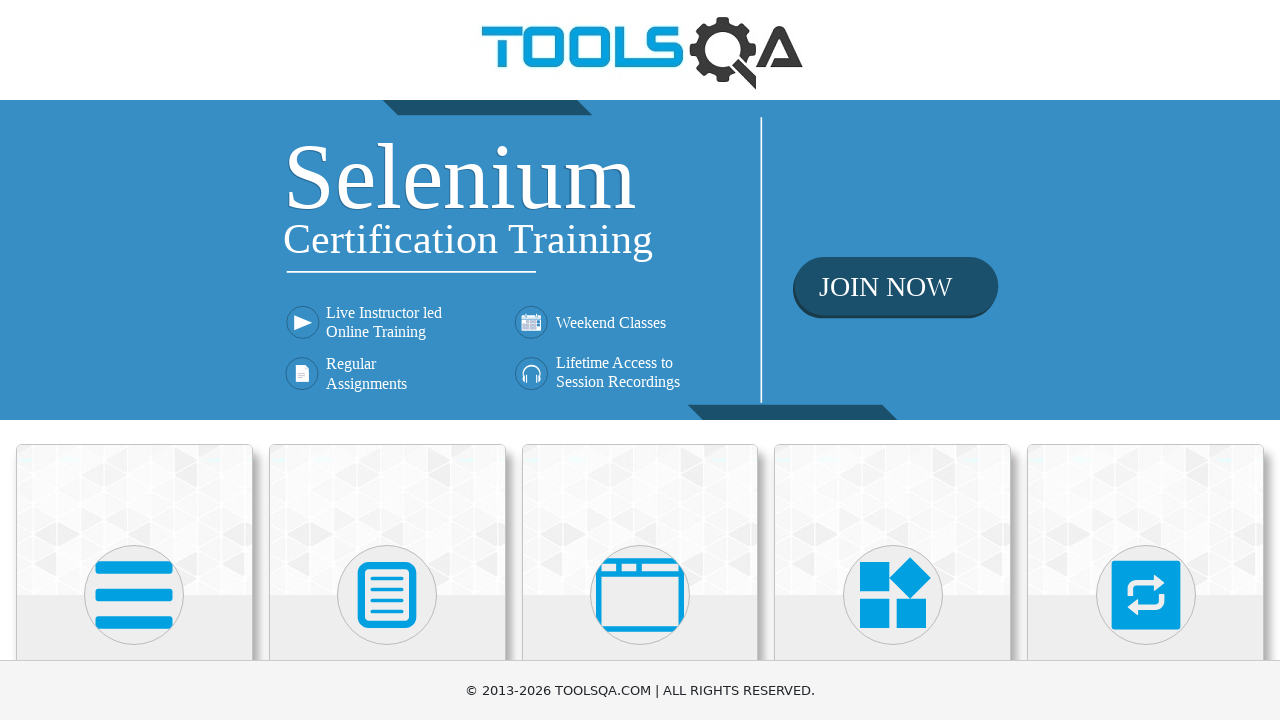

Clicked on Widgets card at (893, 520) on div.card:has-text('Widgets')
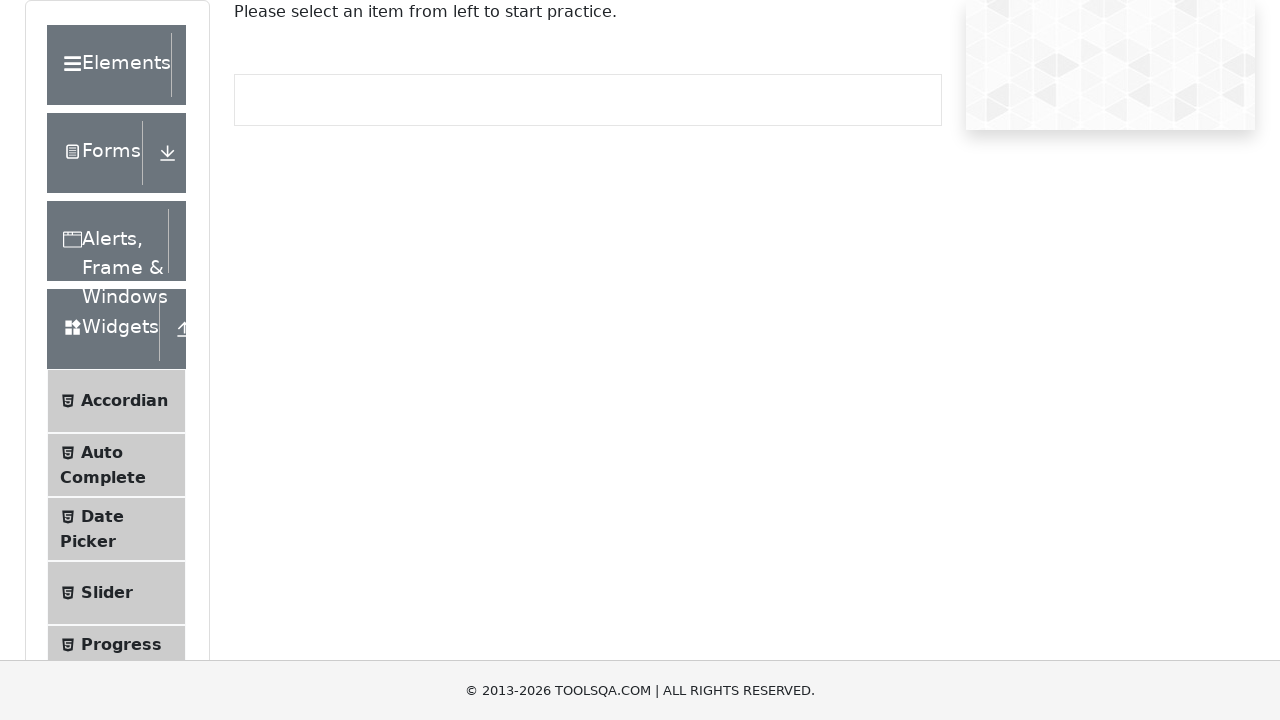

Scrolled down to reveal Menu link
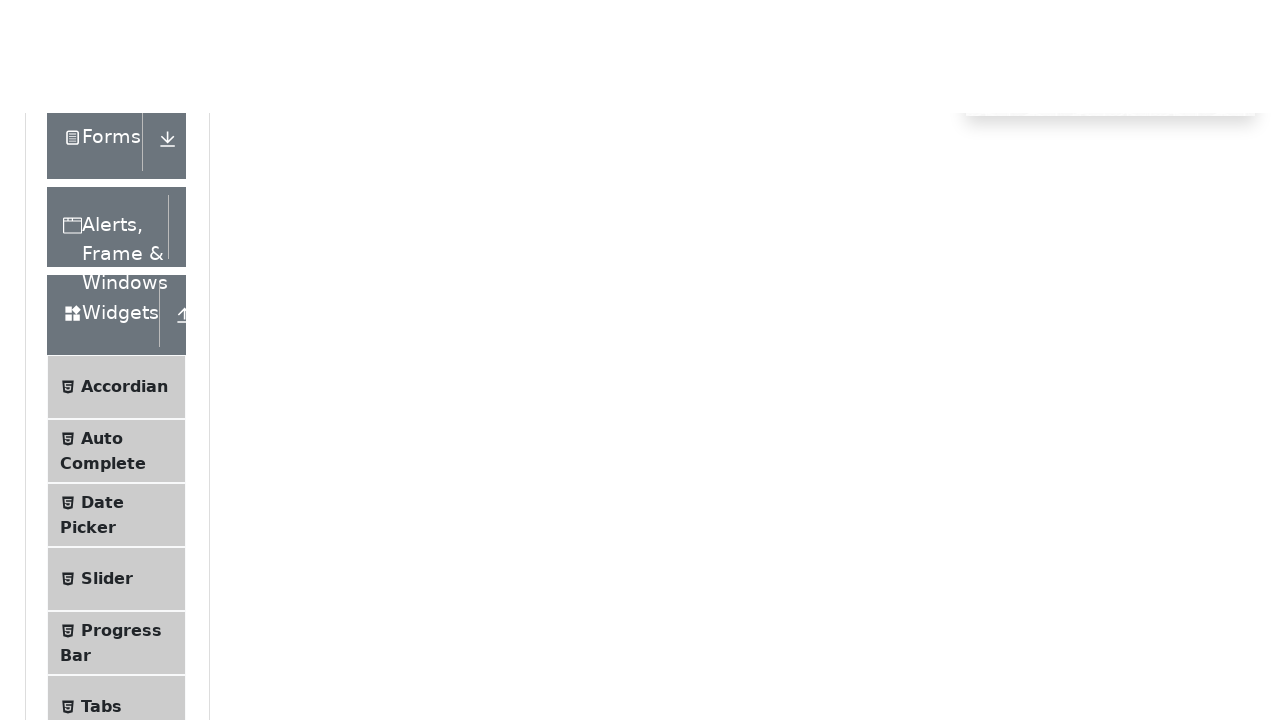

Clicked on Menu link at (105, 323) on text=Menu
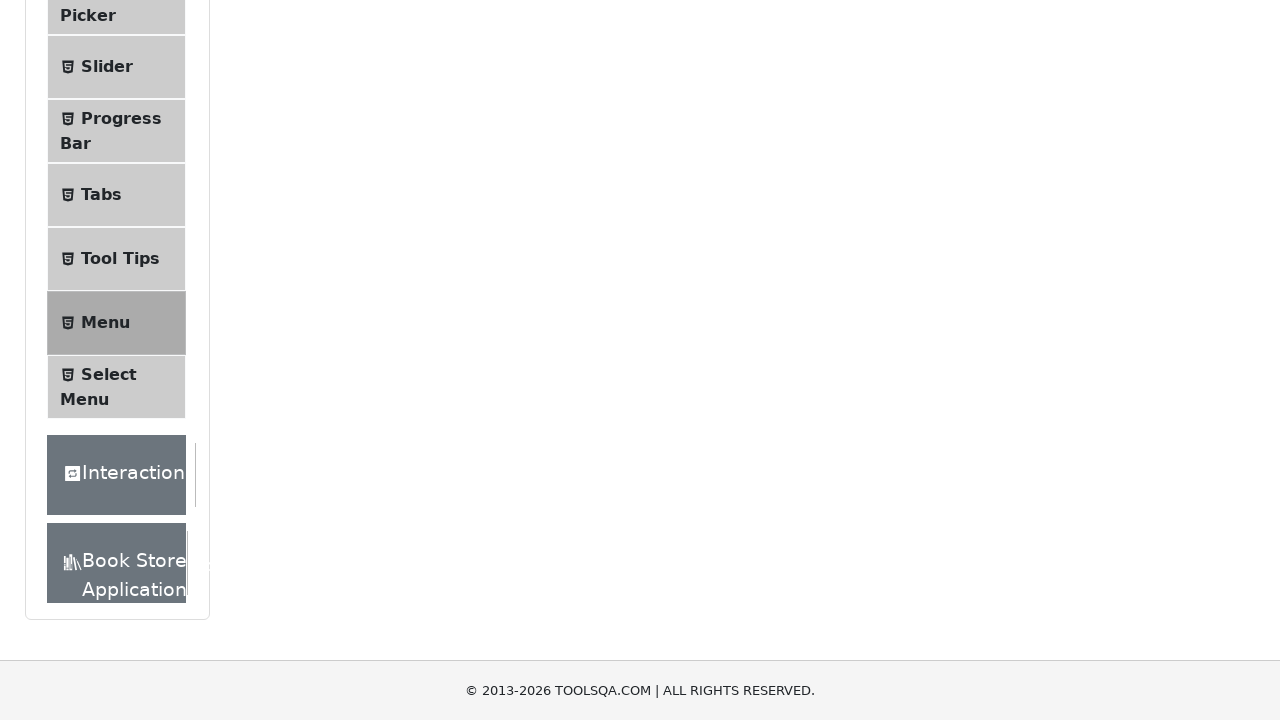

Hovered over Main Item 2 to reveal sub items at (534, 240) on a:has-text('Main Item 2')
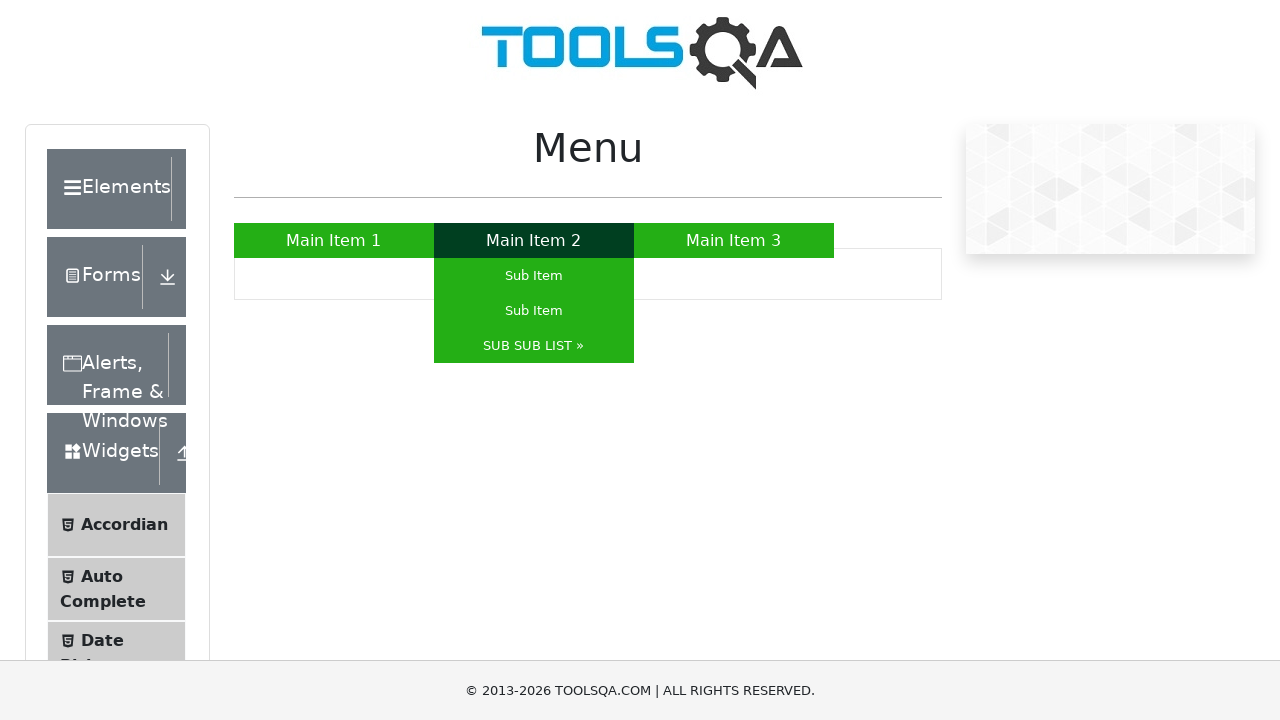

Hovered over SUB SUB LIST to reveal sub-sub items at (534, 346) on a:has-text('SUB SUB LIST »')
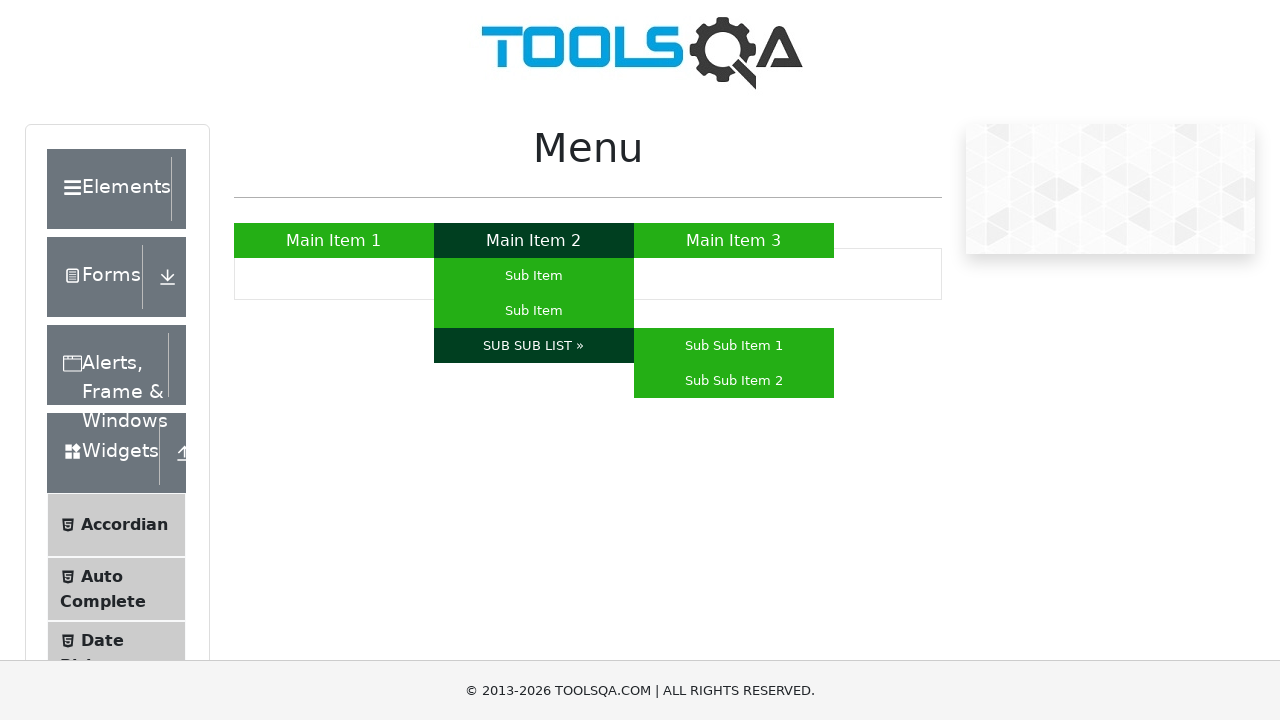

Waited for Sub Sub Item 1 to appear
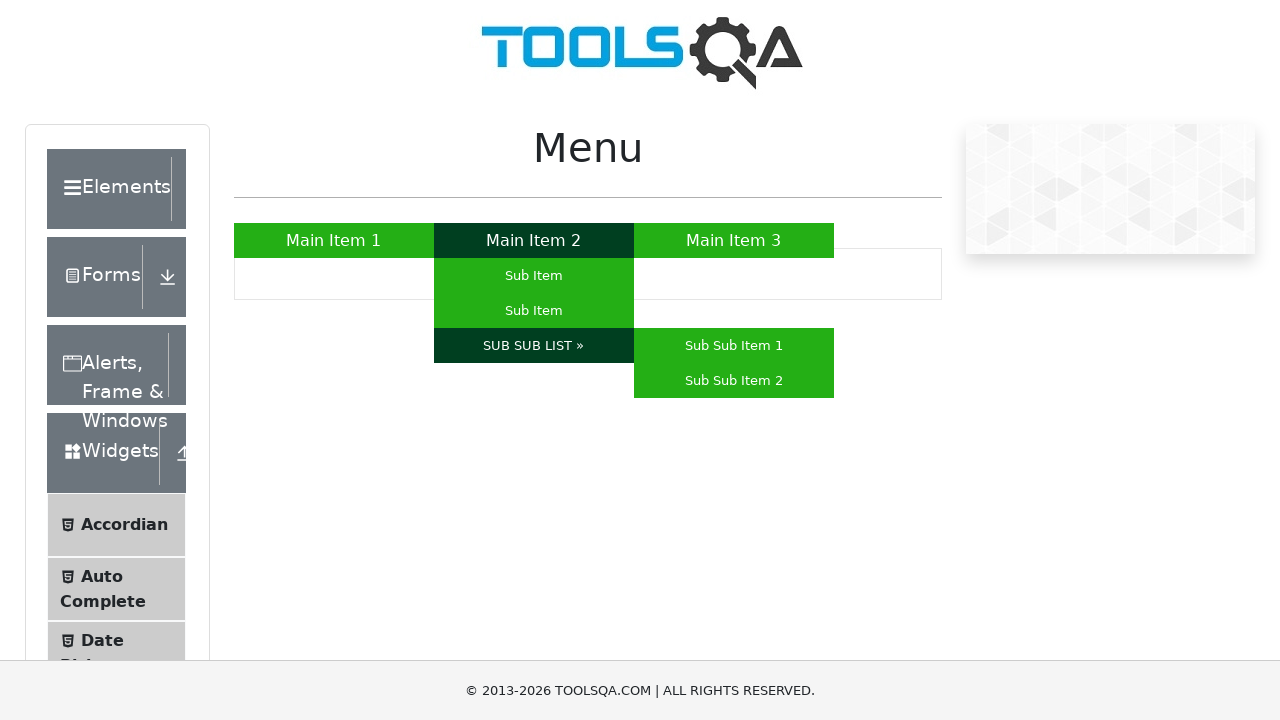

Waited for Sub Sub Item 2 to appear - both sub-sub items are now visible
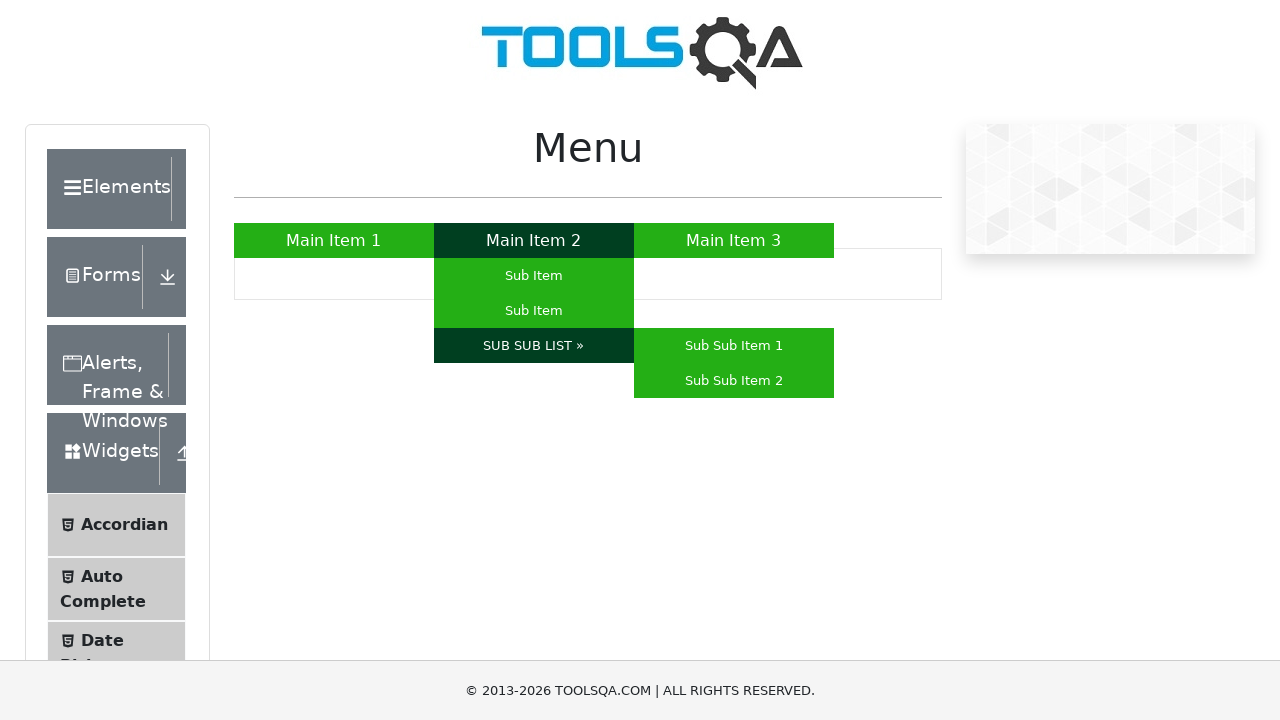

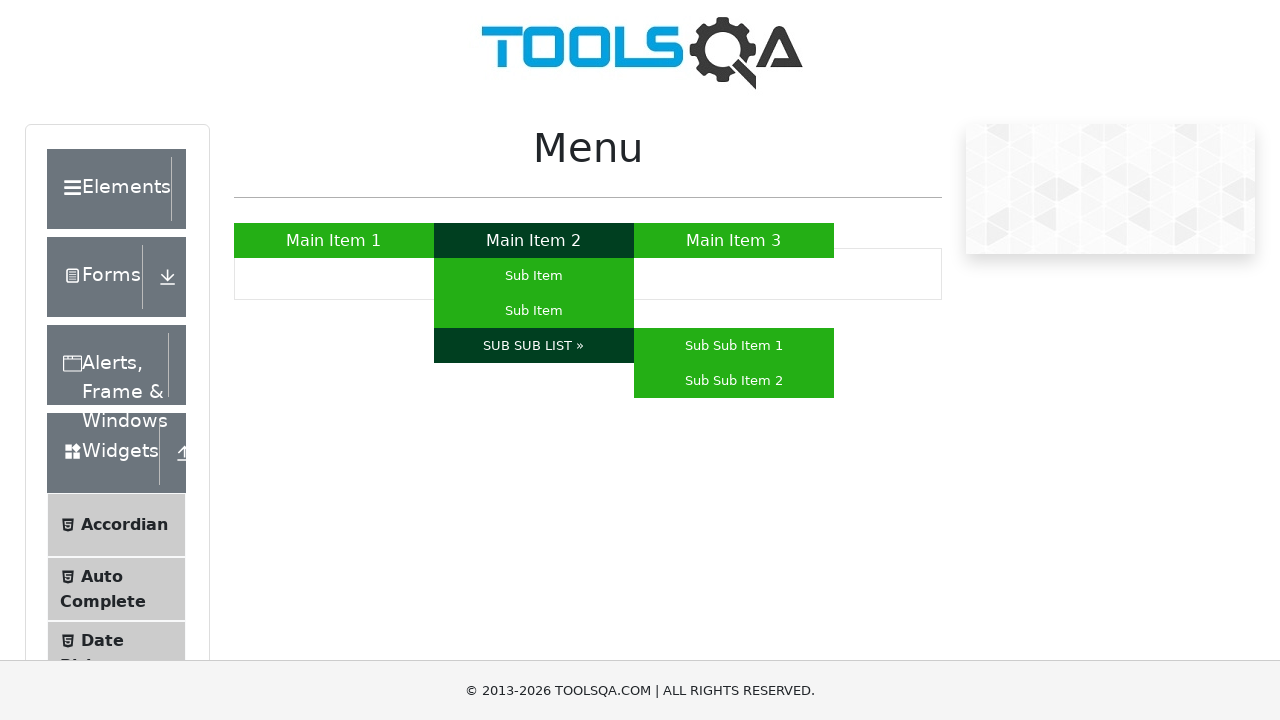